Tests clicking on a link that opens a popup window on the omayo test blog page

Starting URL: https://omayo.blogspot.com/

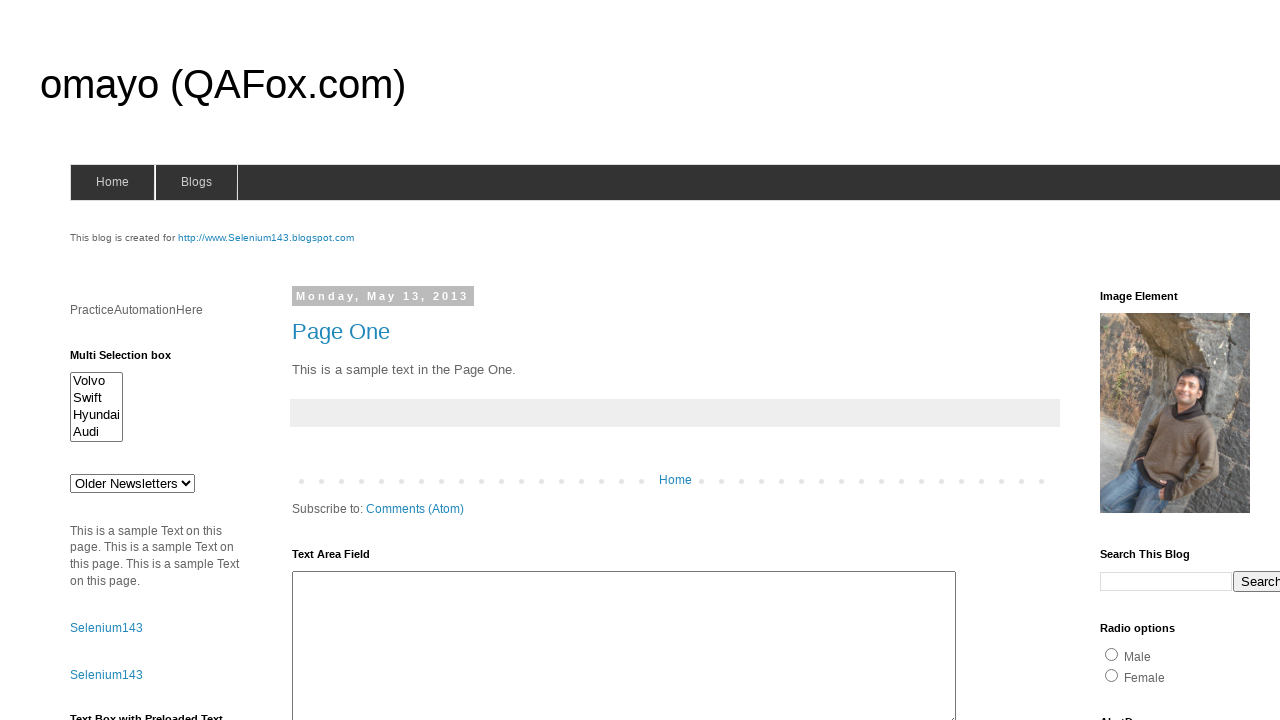

Navigated to omayo test blog page
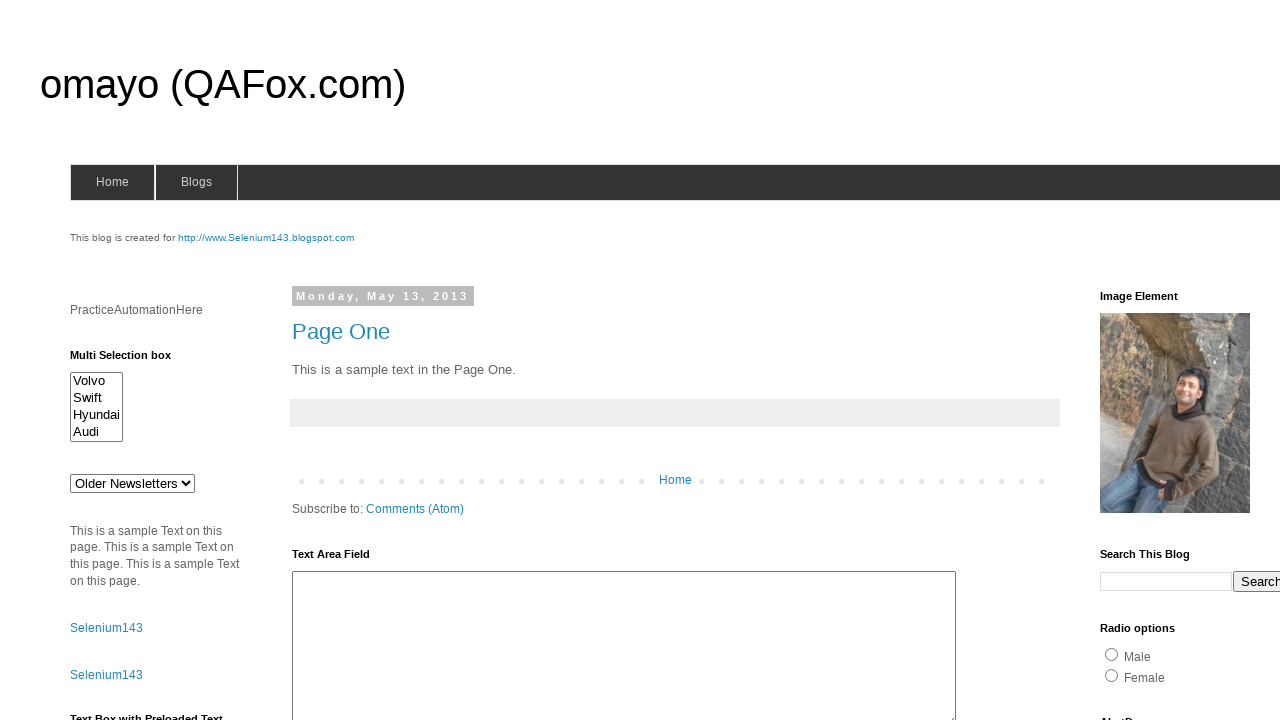

Clicked on 'Open a popup window' link at (132, 360) on text=Open a popup window
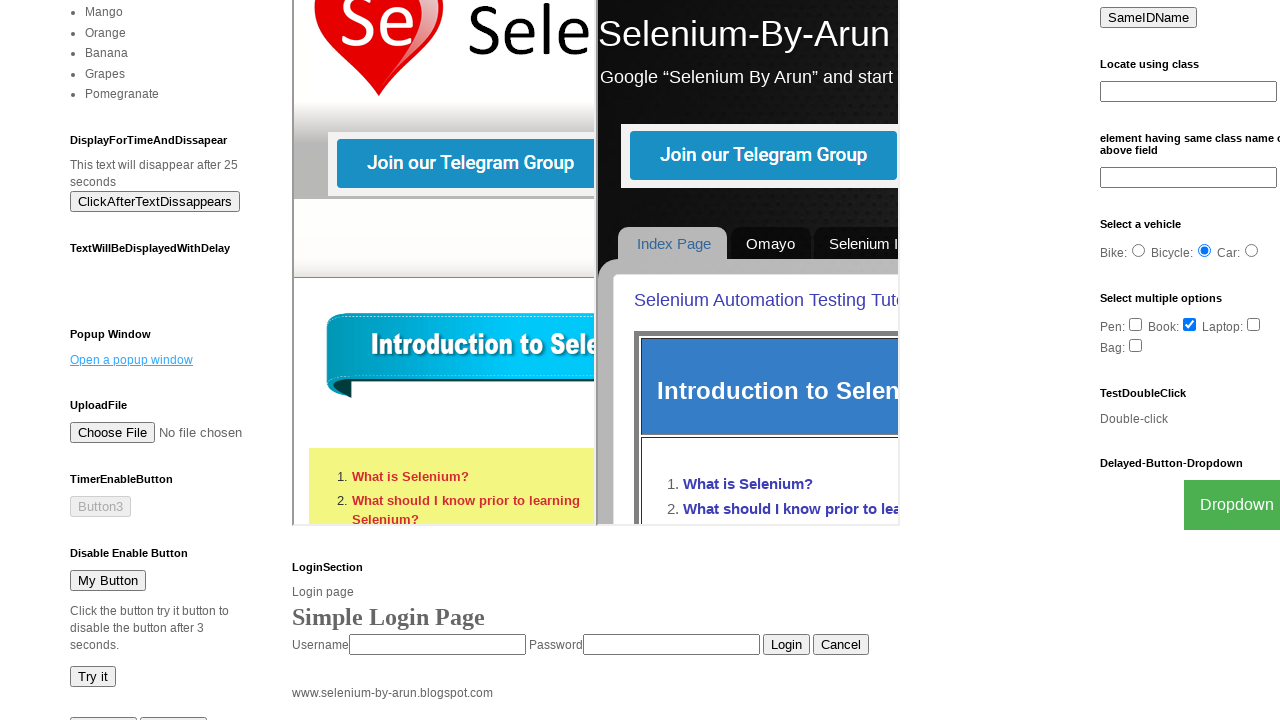

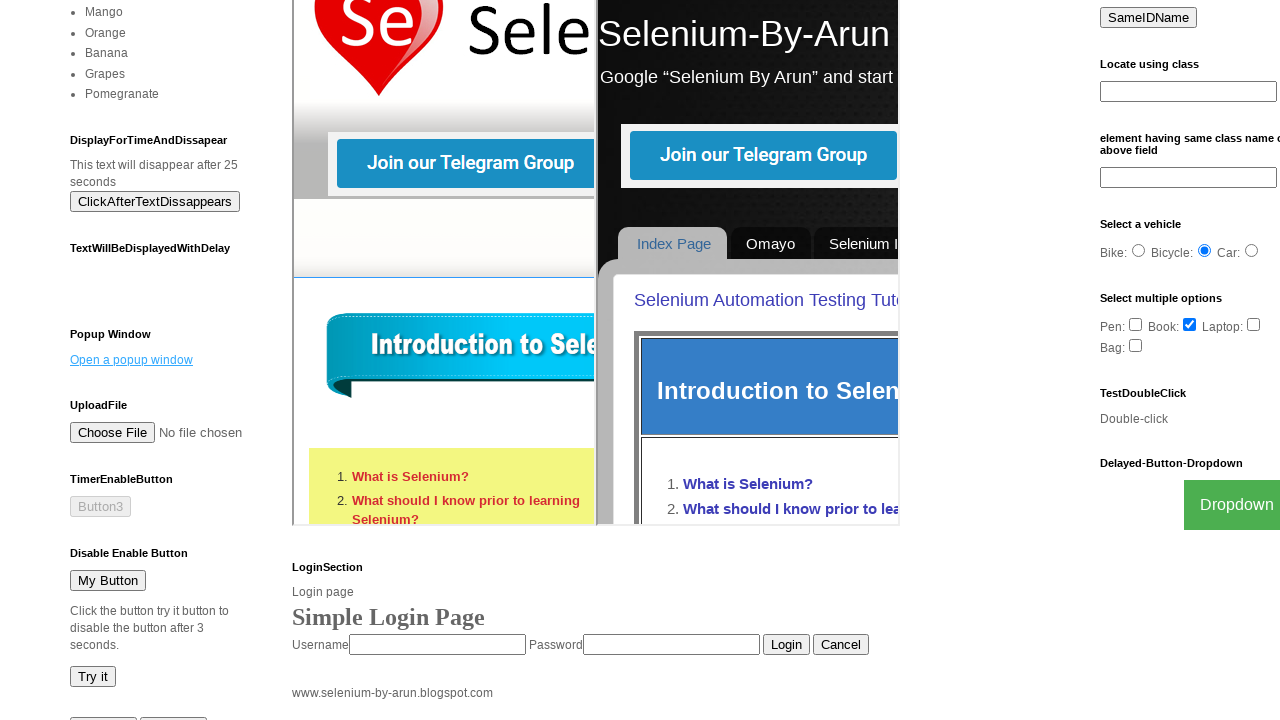